Tests dynamic content loading by clicking a start button and waiting for a "Hello World!" message to appear using fluent wait conditions.

Starting URL: https://the-internet.herokuapp.com/dynamic_loading/1

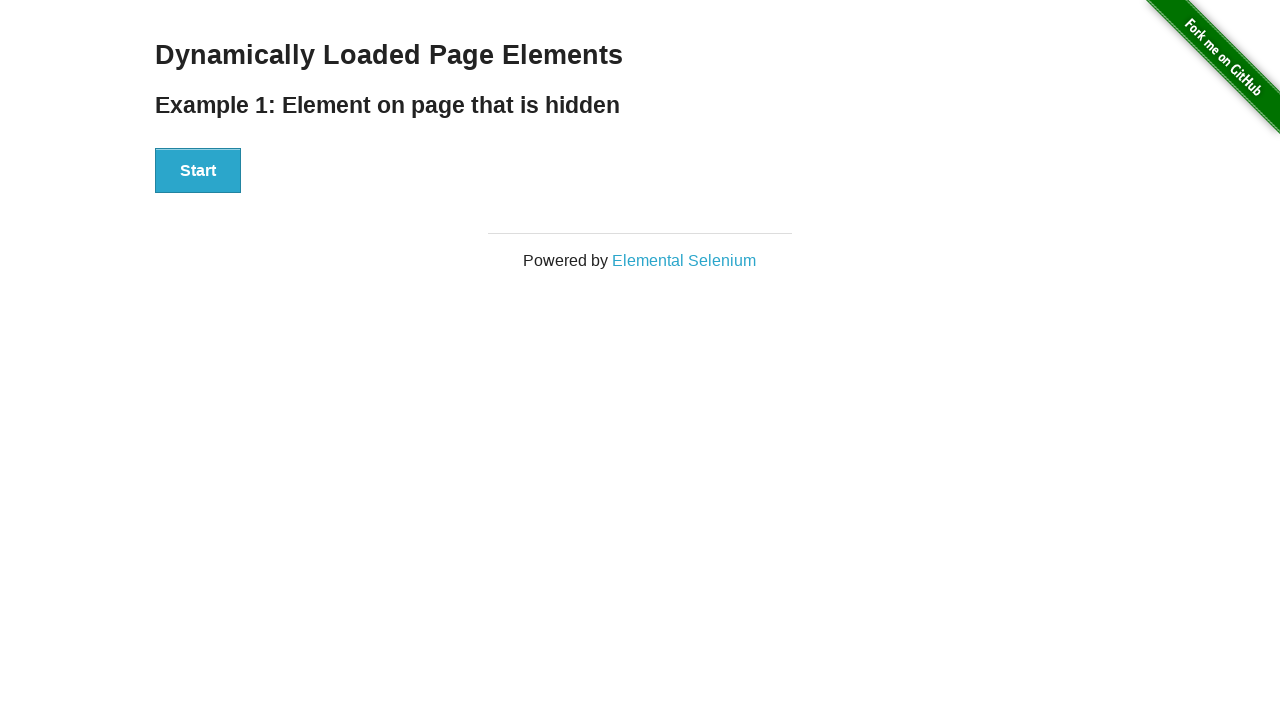

Navigated to dynamic loading page
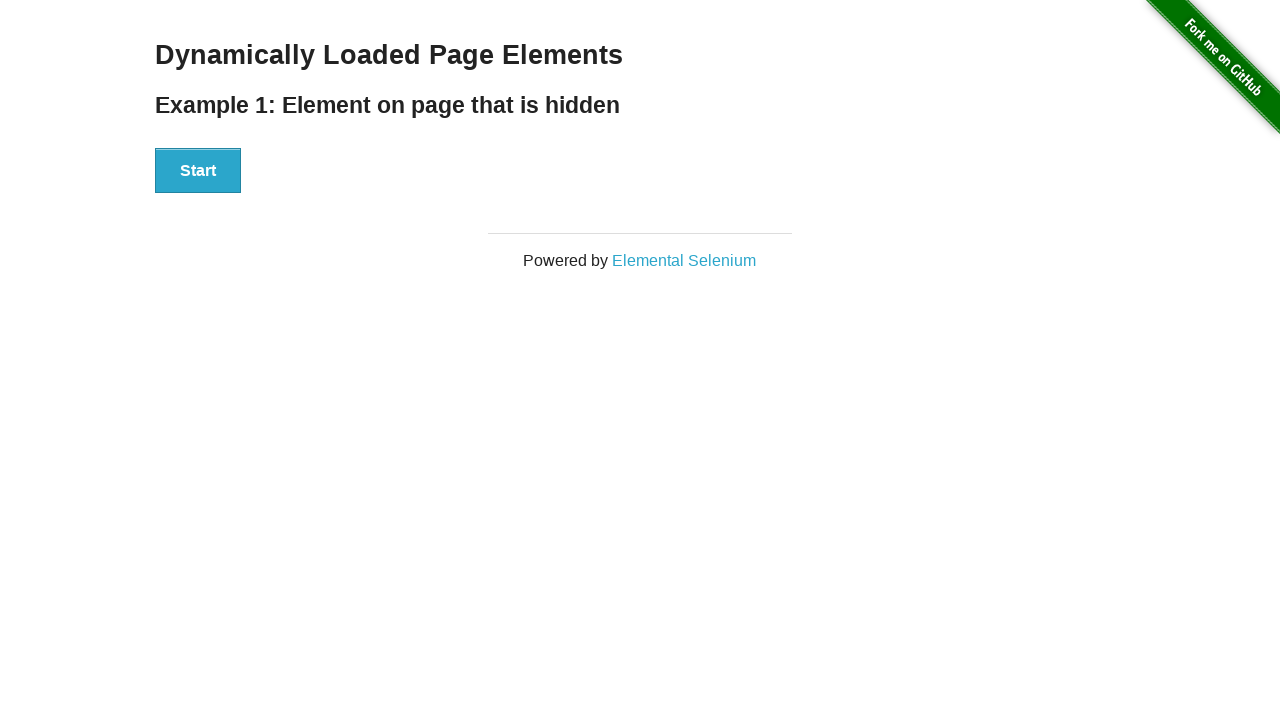

Clicked start button to trigger dynamic content loading at (198, 171) on xpath=//div[@id='start']//button
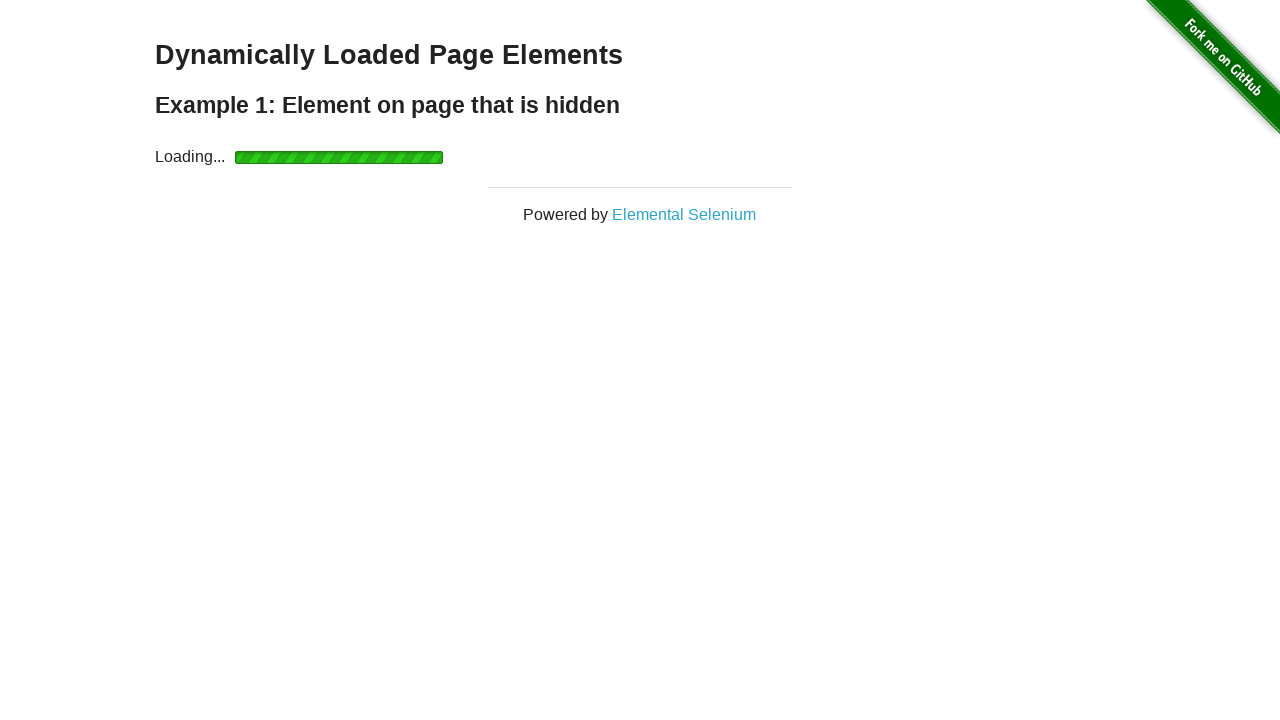

Fluent wait: 'Hello World!' message appeared after dynamic loading completed
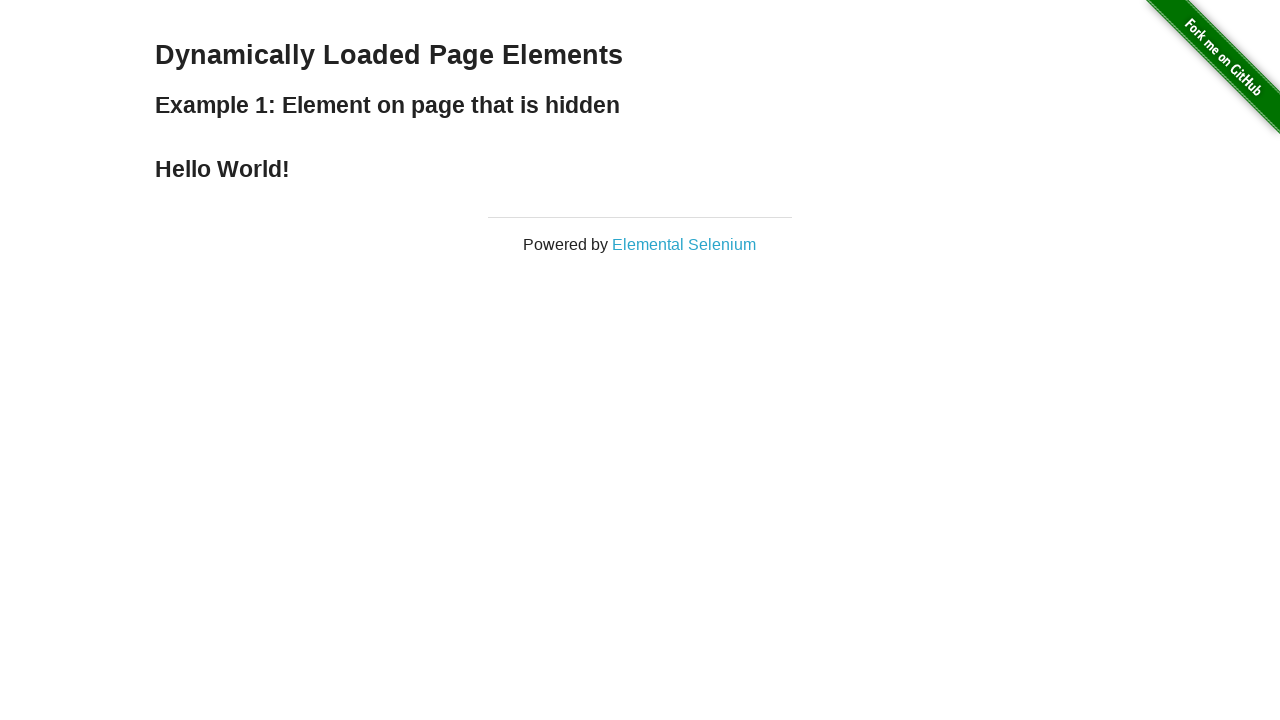

Verified that the message text content is 'Hello World!'
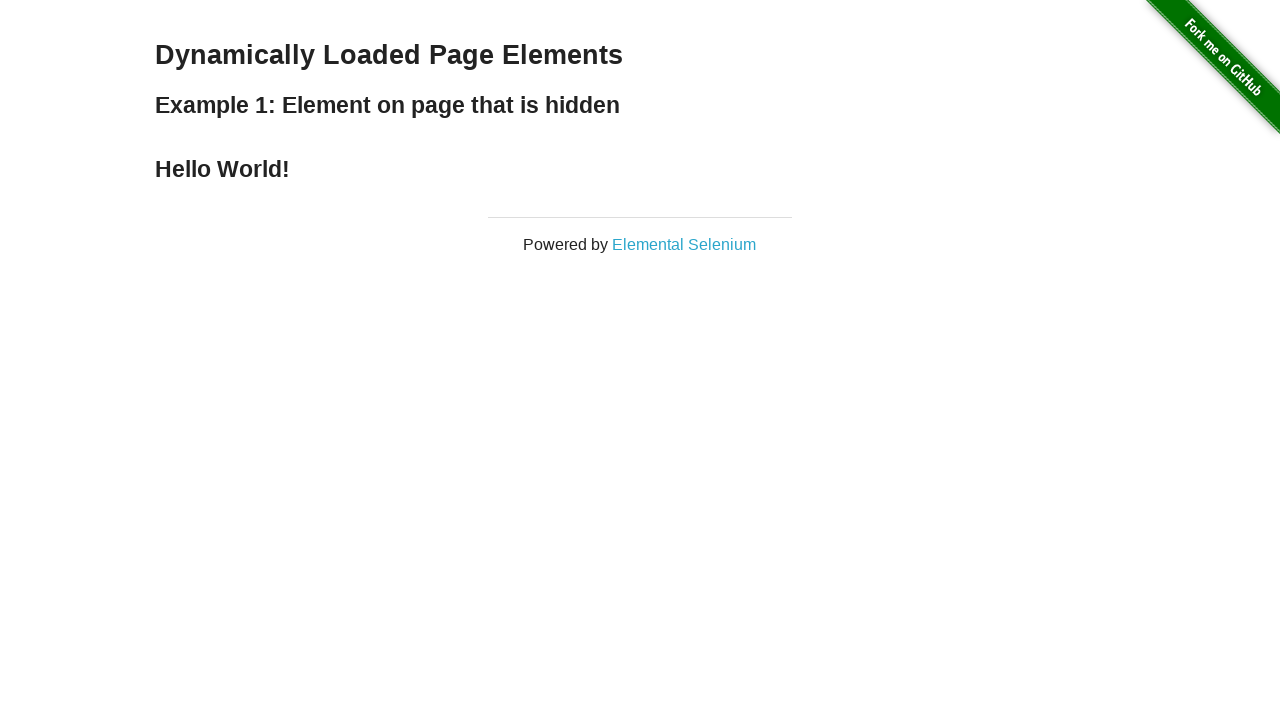

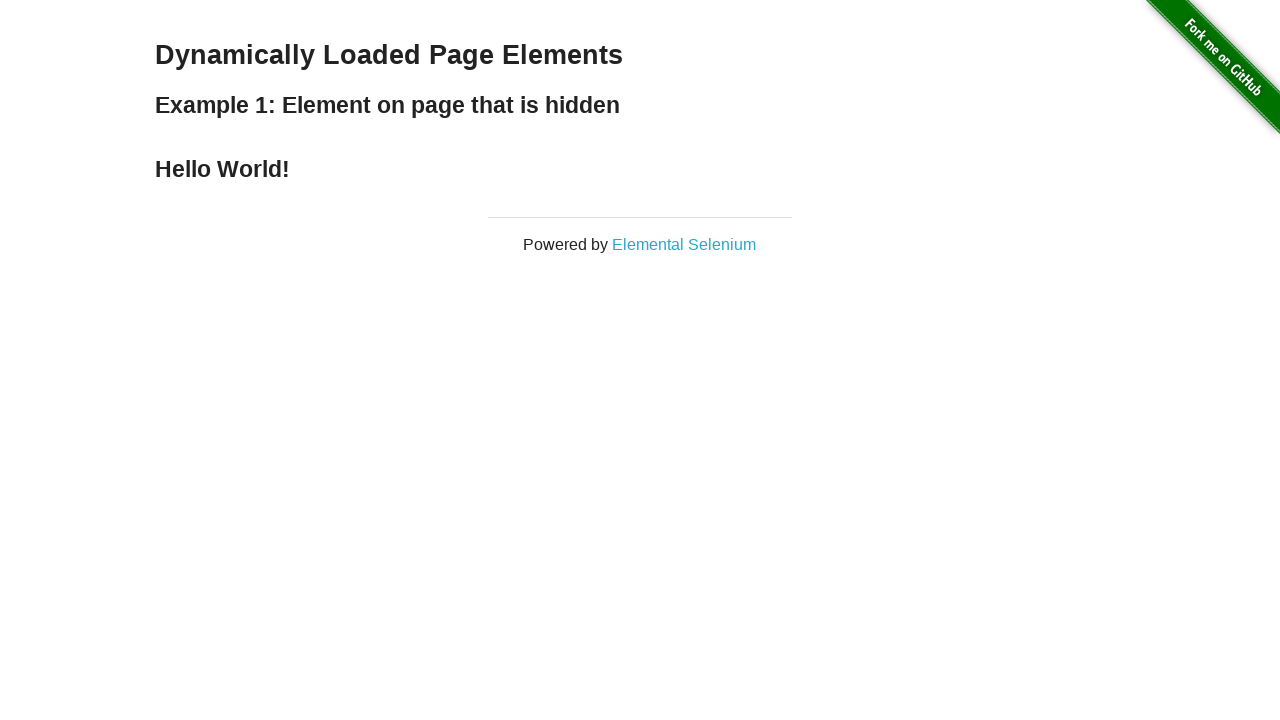